Tests iframe handling by navigating to jQuery UI demos, clicking on Draggable, switching to the demo iframe to read text, switching back to main content, and then navigating to the Droppable demo page.

Starting URL: https://jqueryui.com/

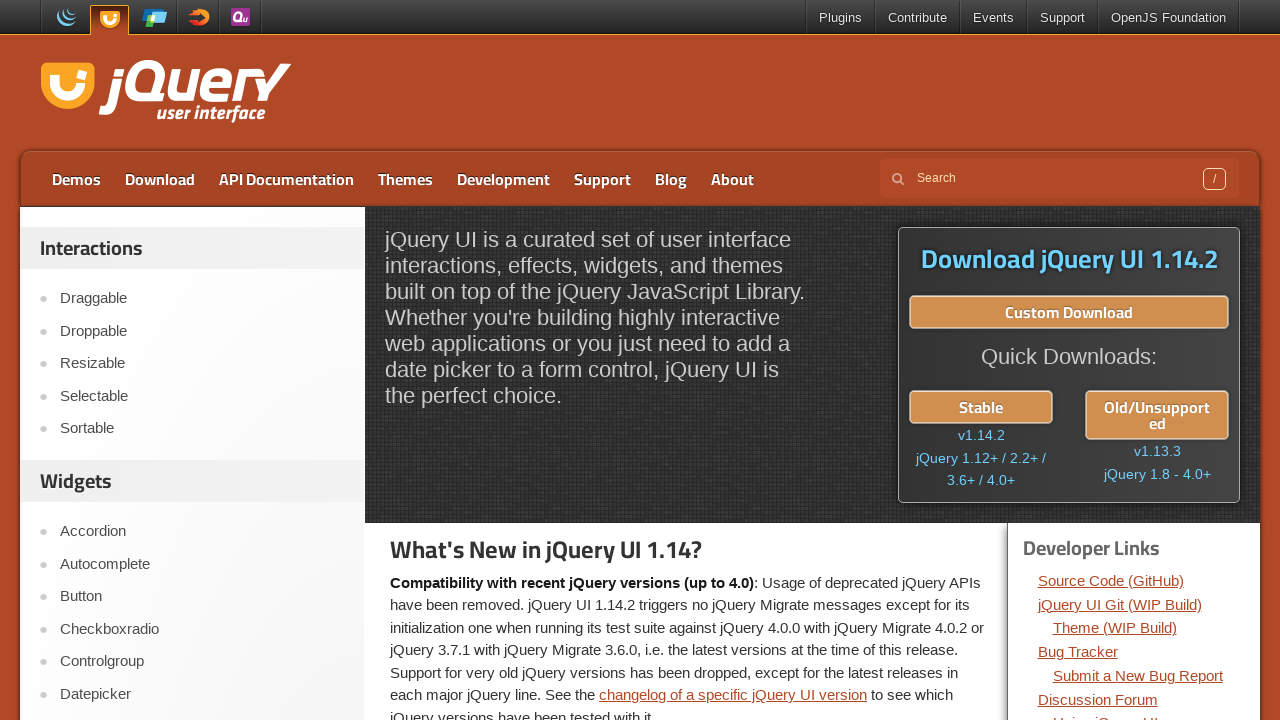

Clicked on Draggable link at (202, 299) on xpath=//a[text()='Draggable']
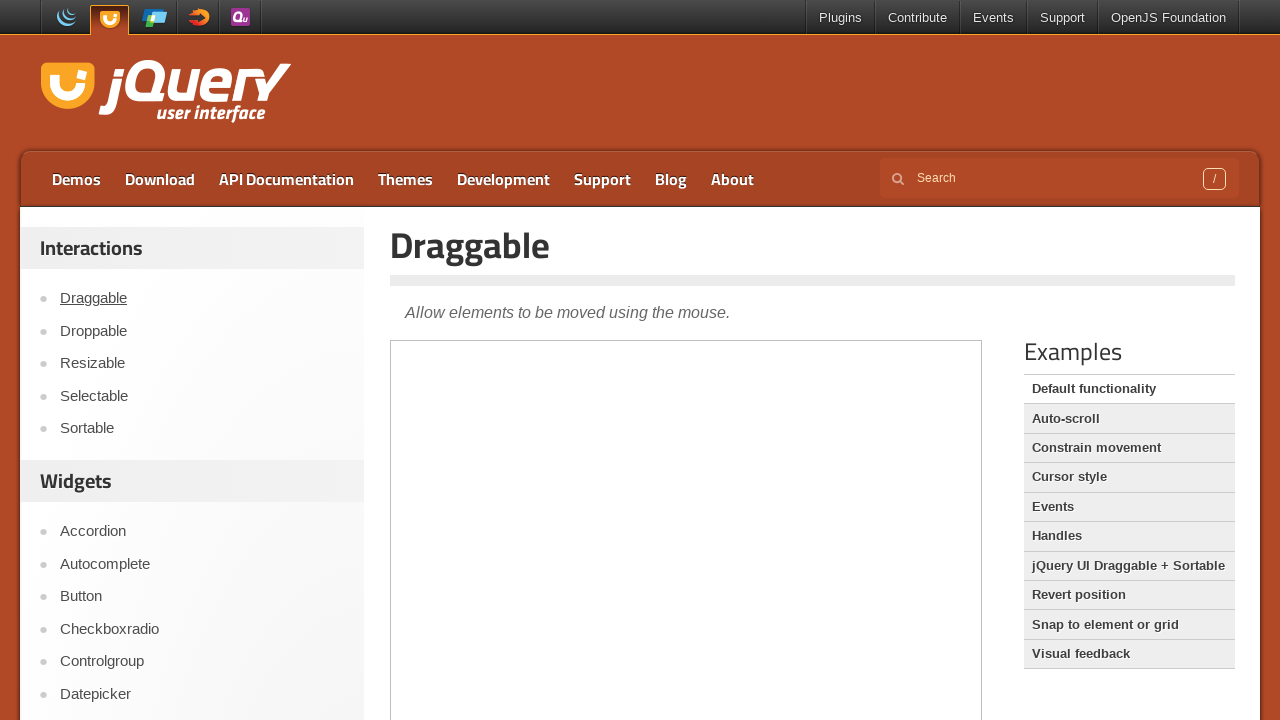

Waited for page to load (networkidle)
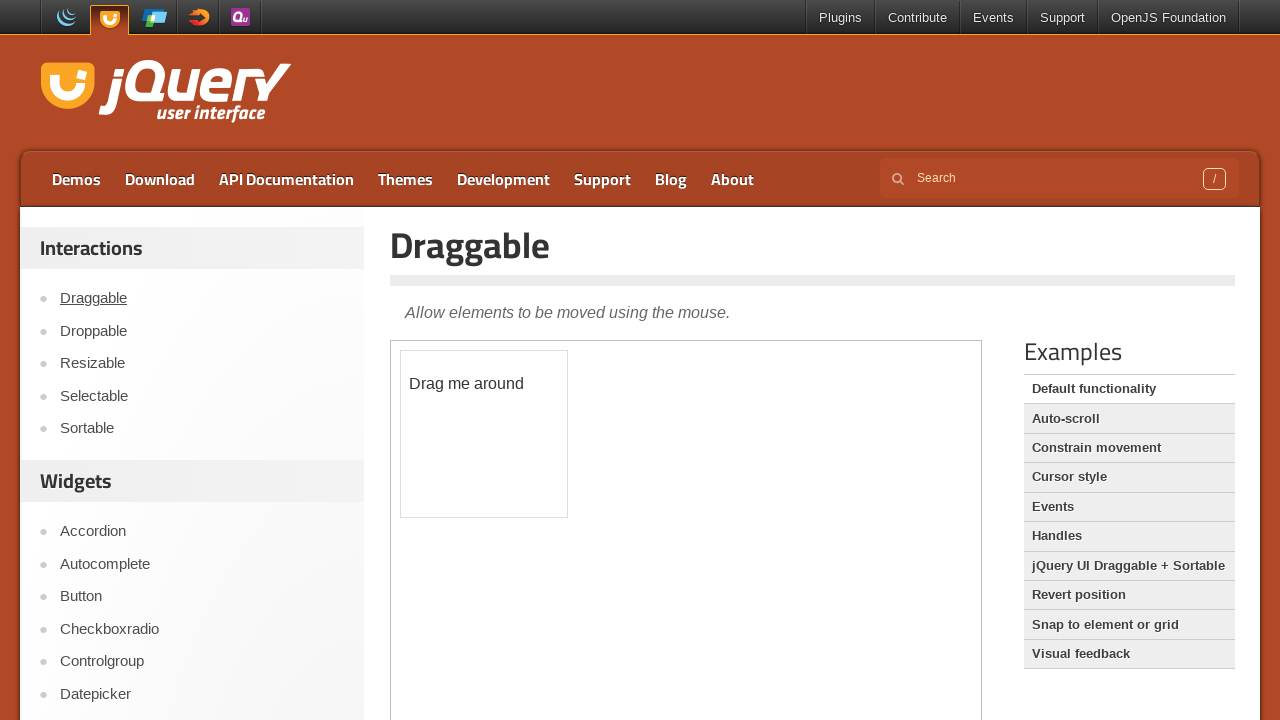

Located demo iframe
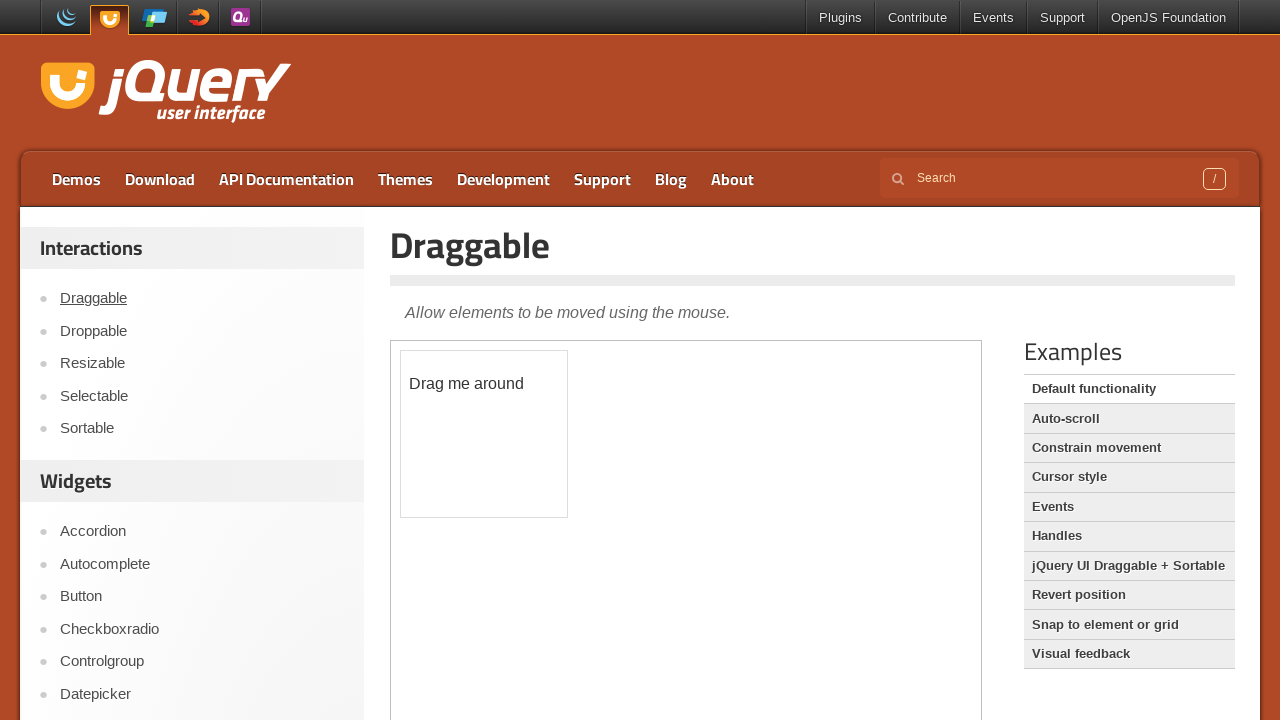

Read draggable element text: 
	Drag me around

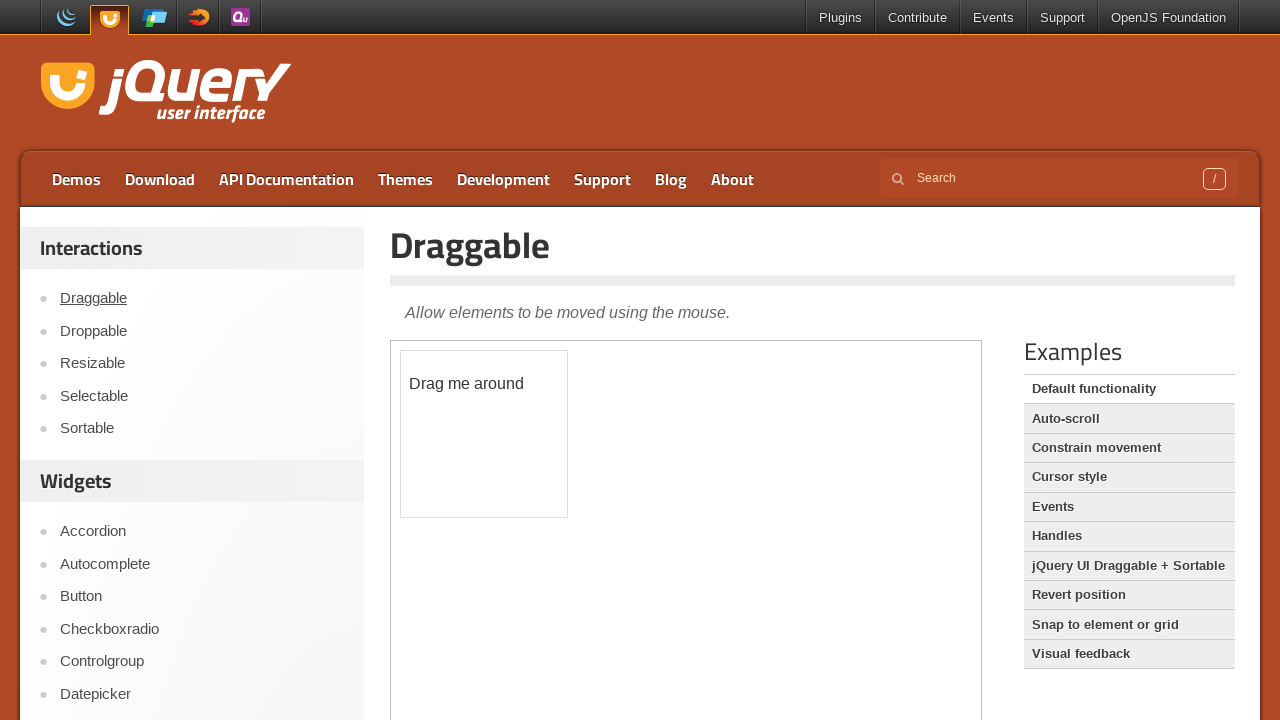

Clicked on Droppable link at (202, 331) on xpath=//a[text()='Droppable']
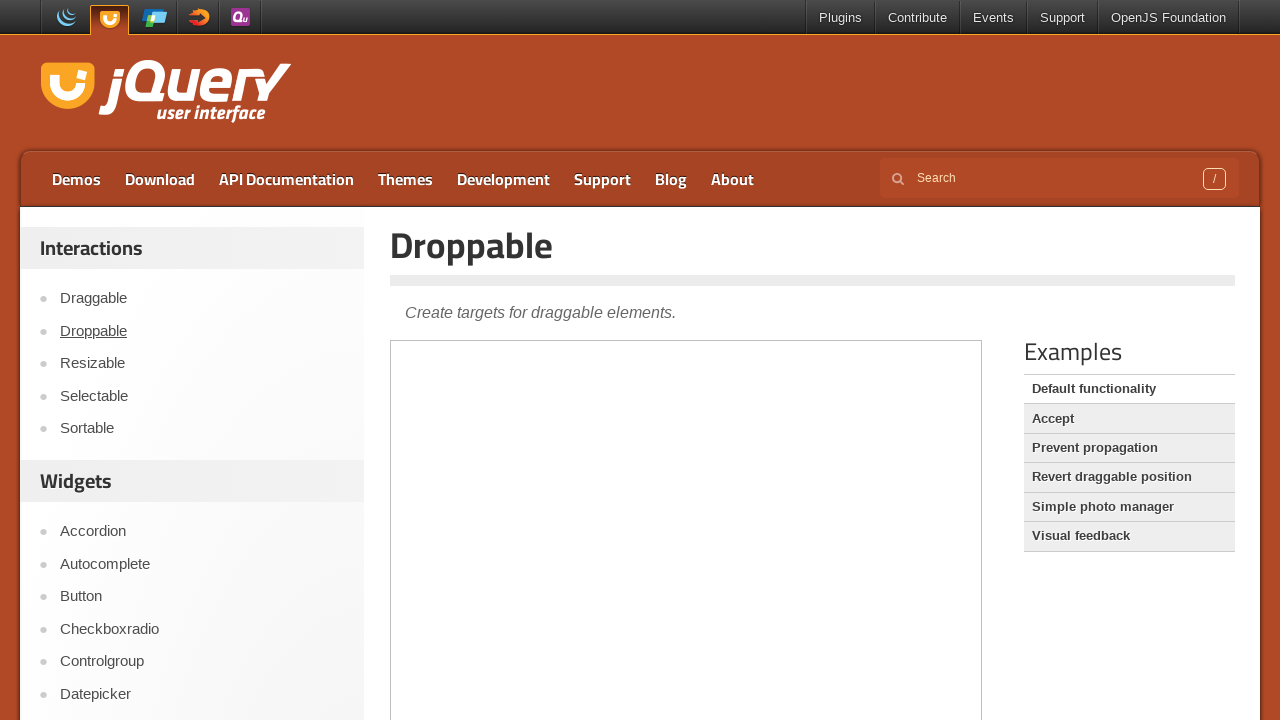

Navigated to Droppable demo page and verified URL
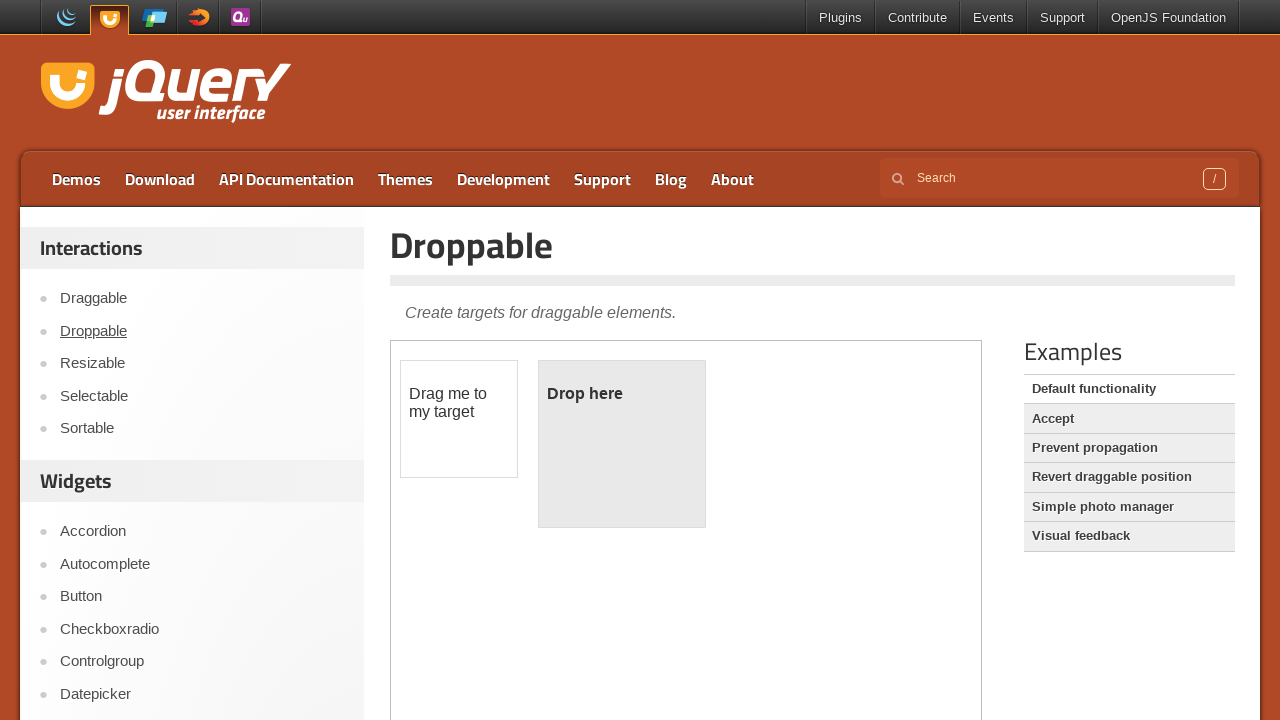

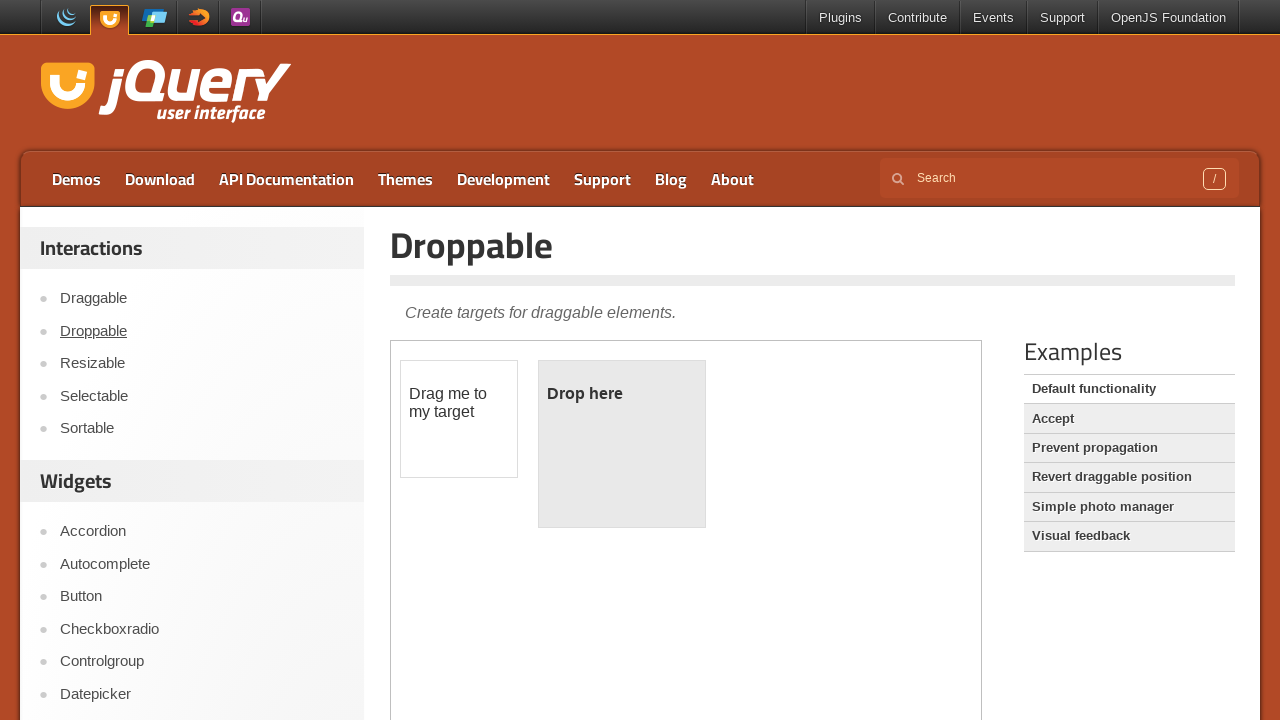